Navigates from the homepage to the Sikuli user experience monitoring page by clicking a link

Starting URL: http://wiki.monitoring-fr.org/

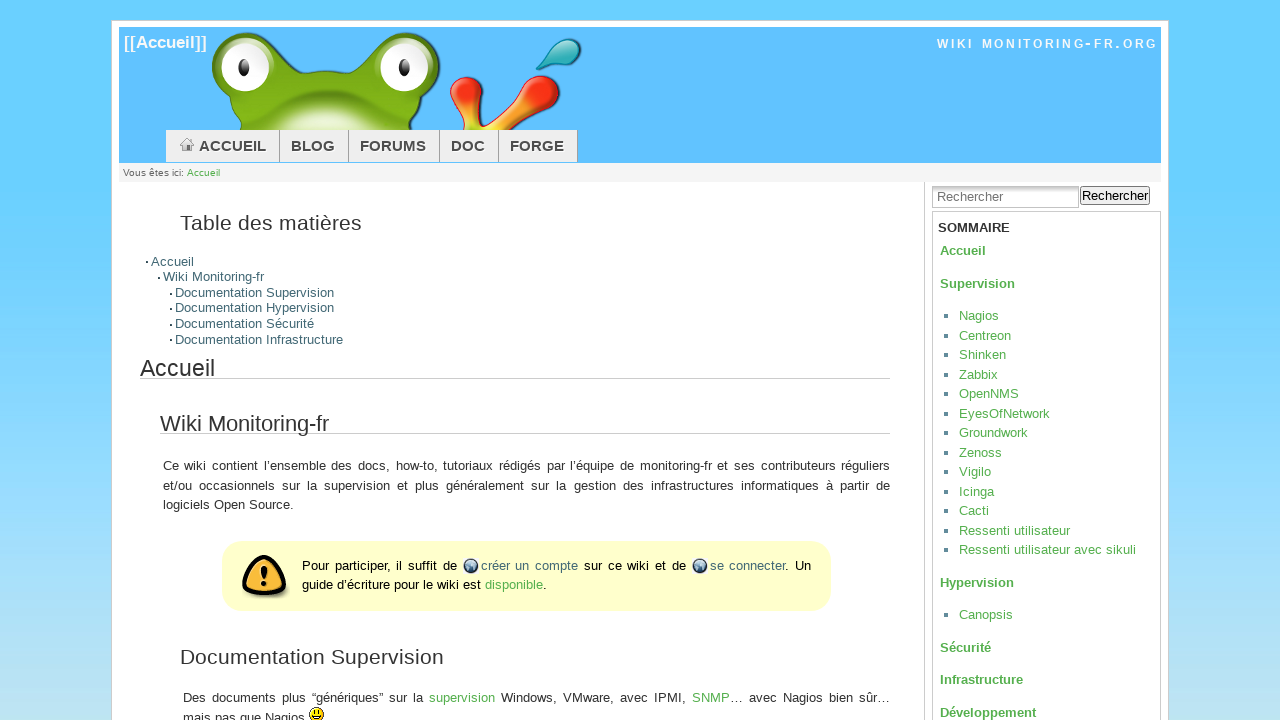

Clicked on 'Ressenti utilisateur avec sikuli' link at (1048, 550) on text=Ressenti utilisateur avec sikuli
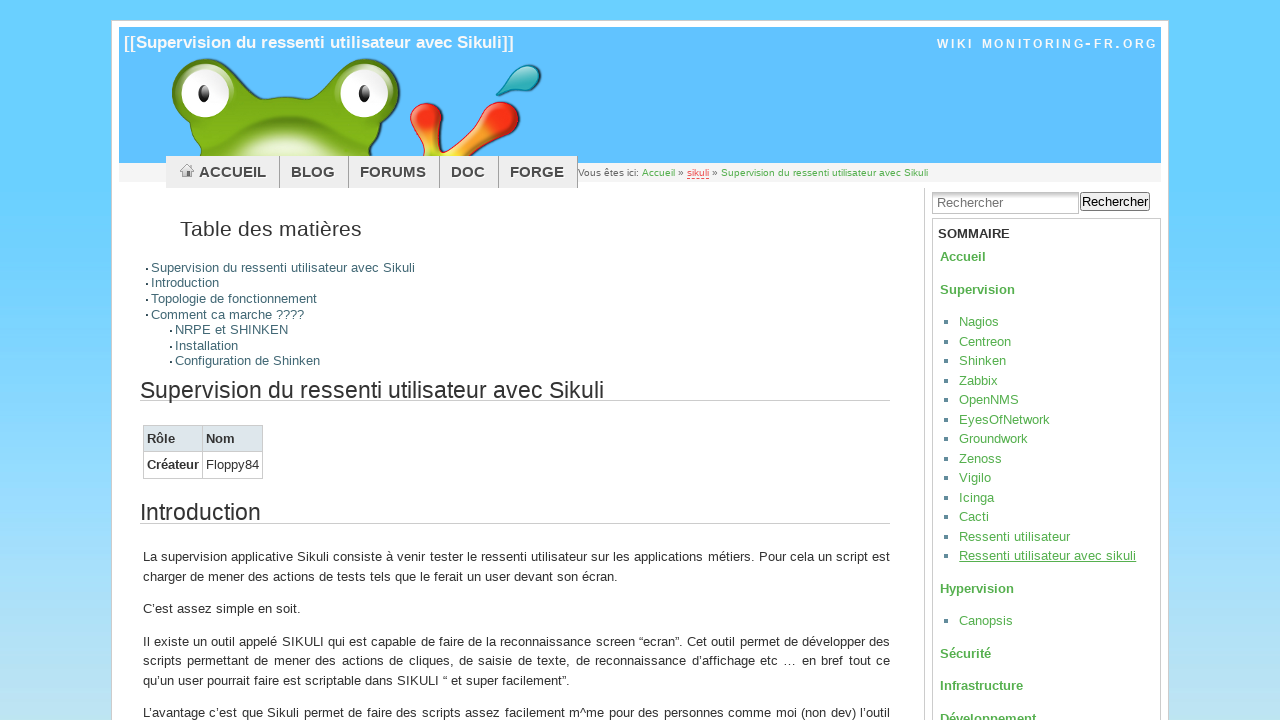

Sikuli user experience monitoring page loaded with correct heading
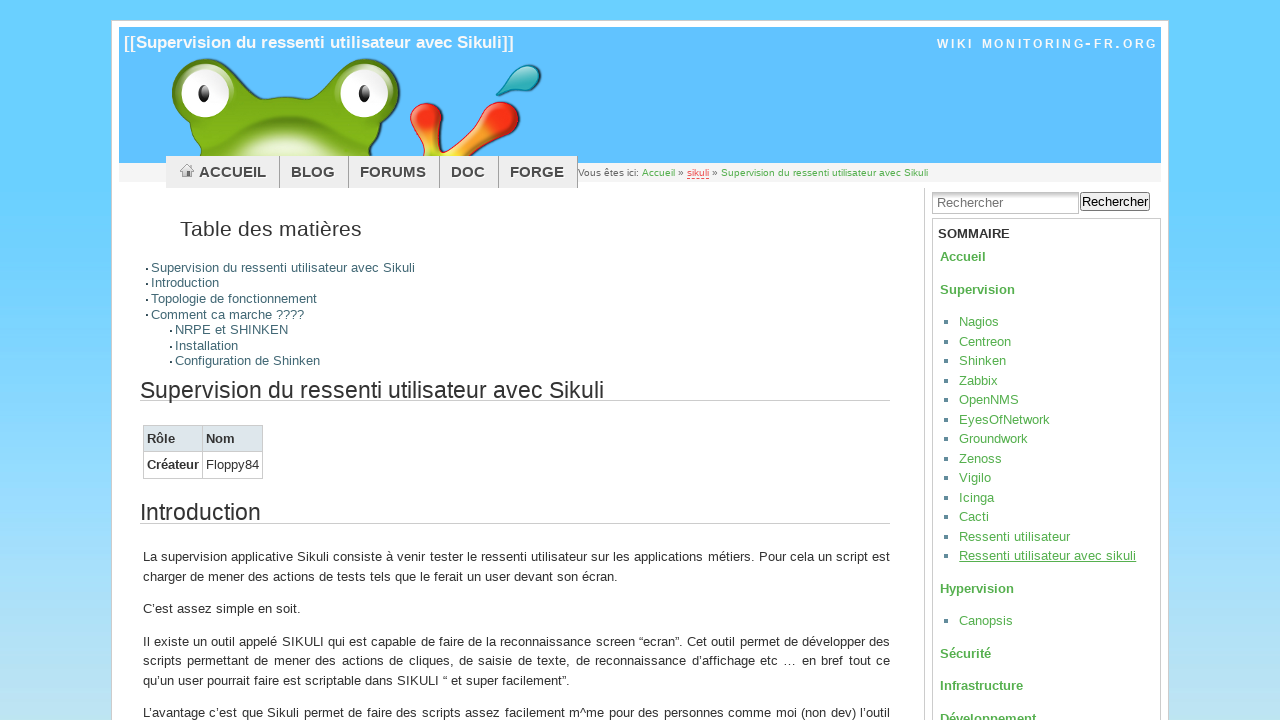

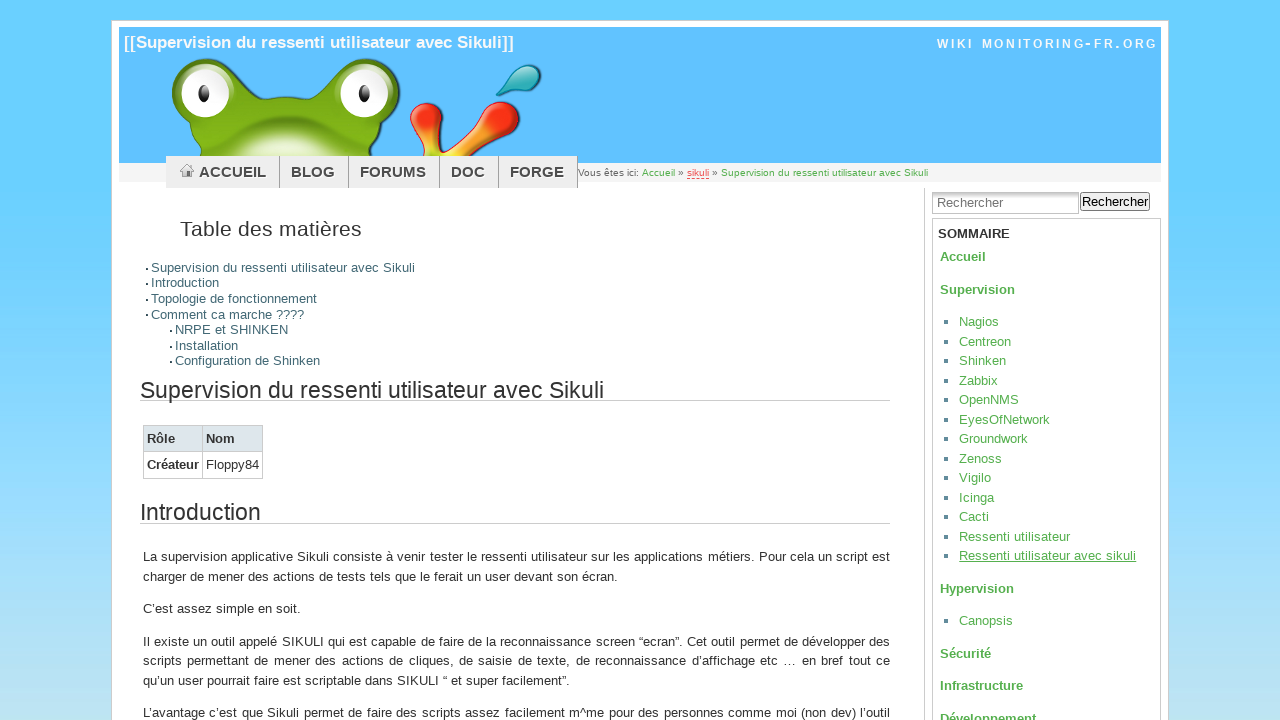